Tests the Nested Frames link by clicking it and verifying the page loads correctly

Starting URL: https://the-internet.herokuapp.com/

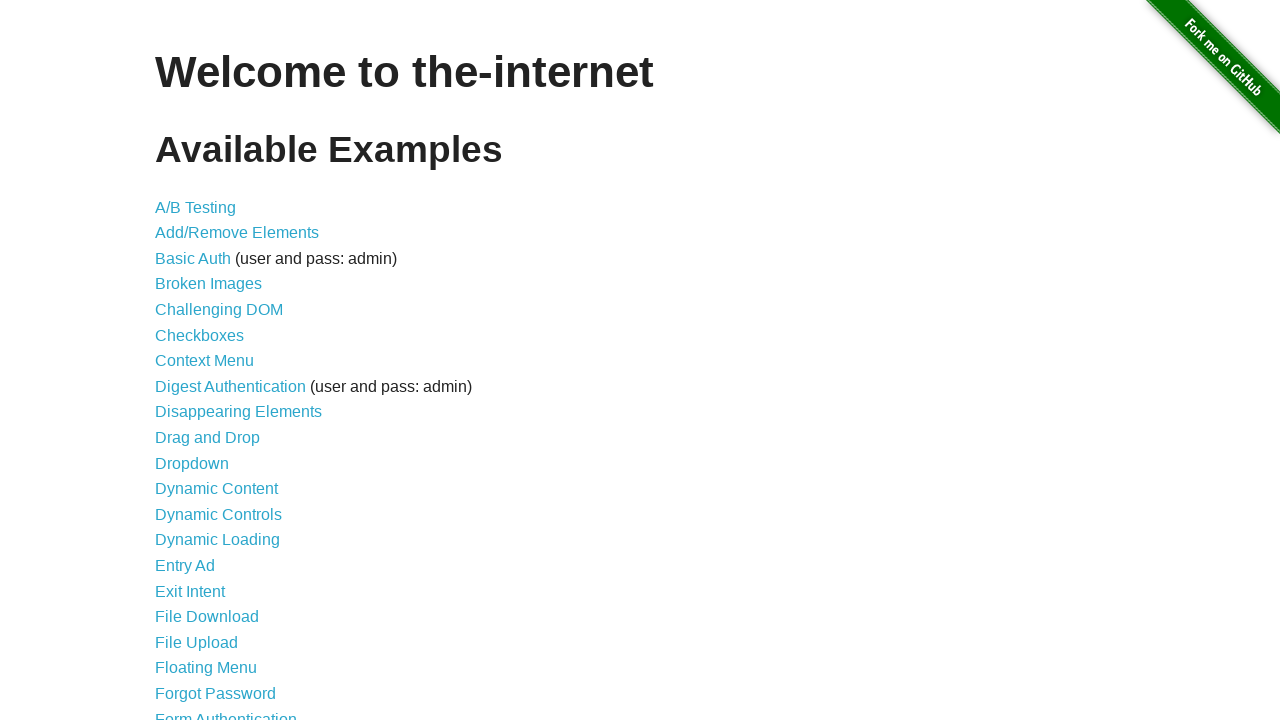

Clicked the Nested Frames link at (210, 395) on a >> internal:has-text="Nested Frames"i
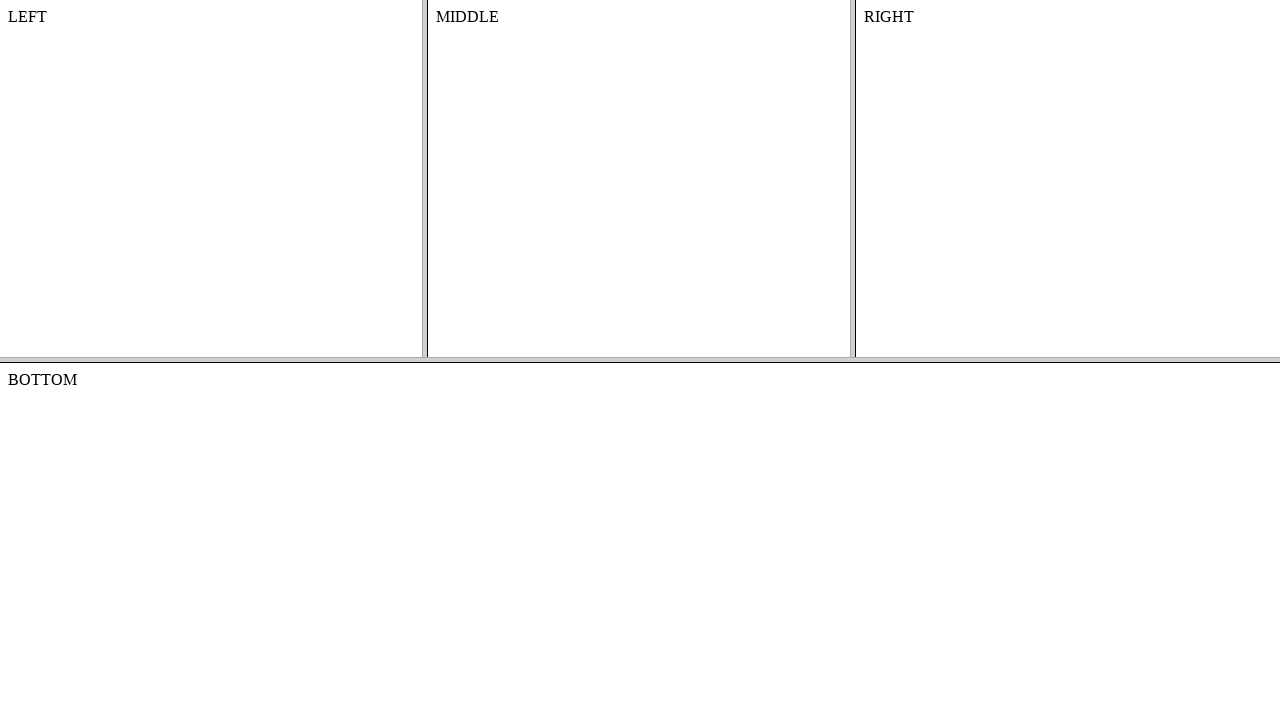

Nested Frames page loaded successfully
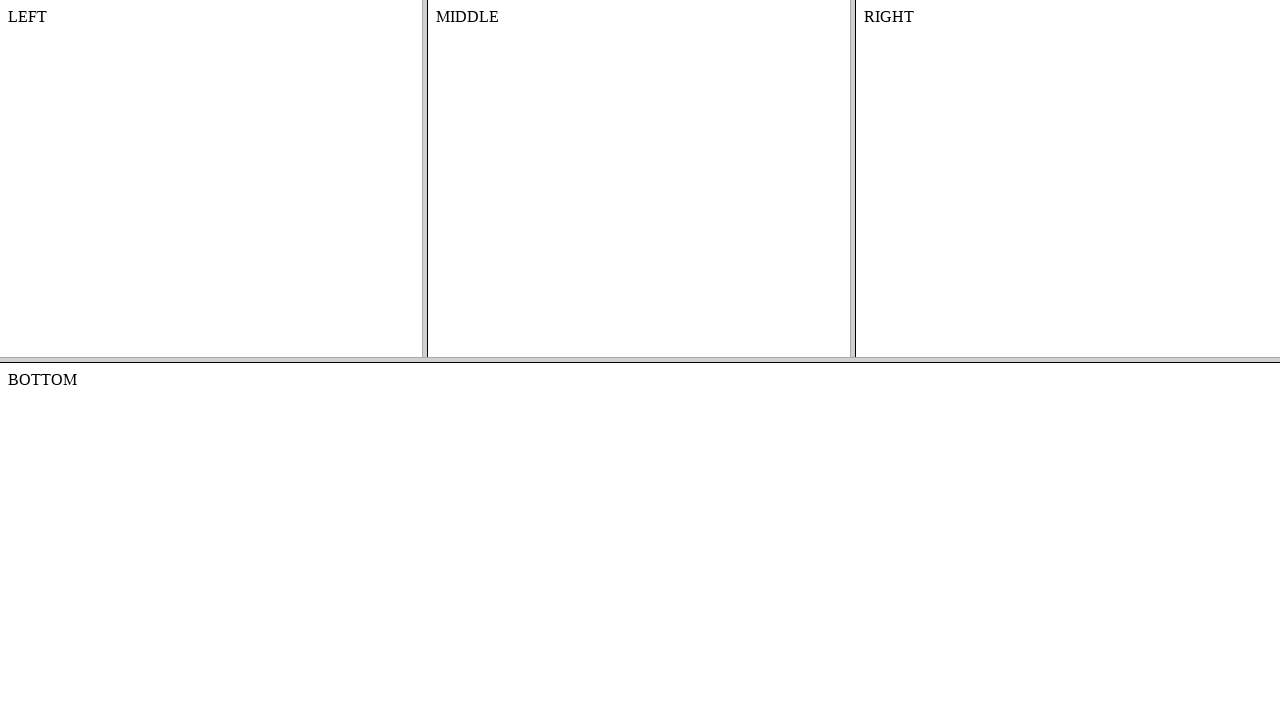

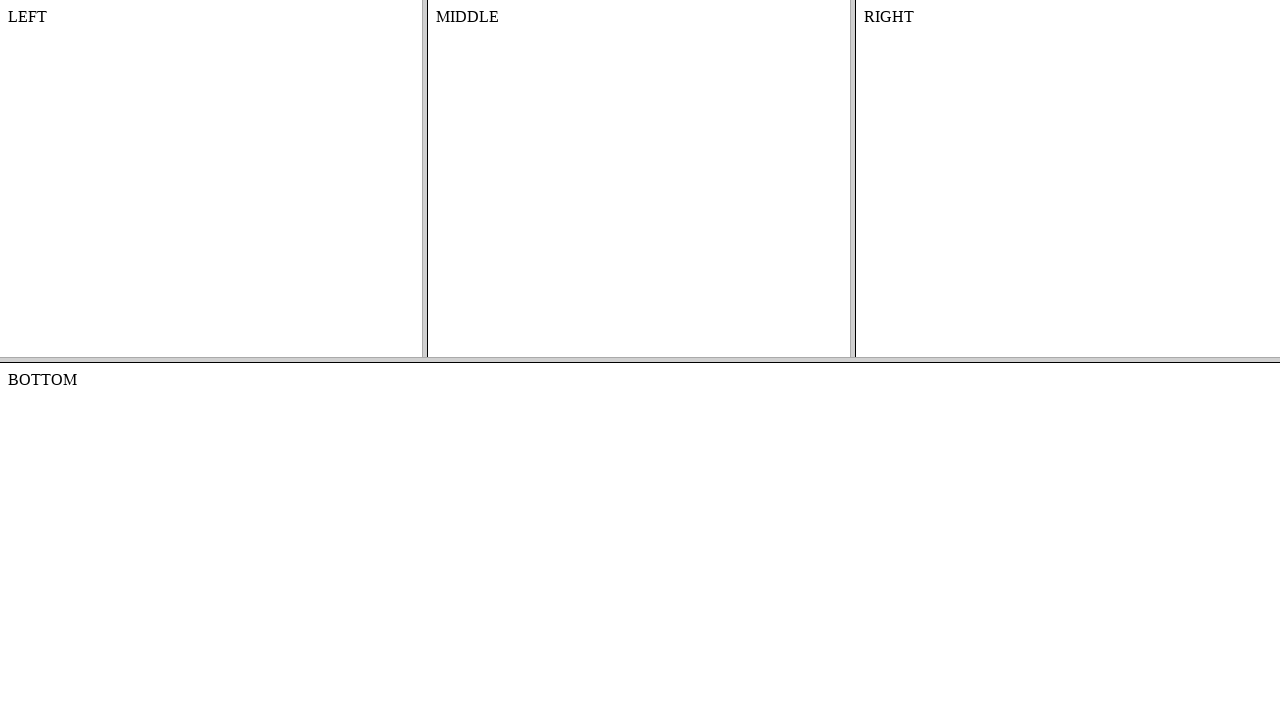